Tests navigation by clicking a demo site link that opens in a new tab/window.

Starting URL: https://www.toolsqa.com/selenium-training/

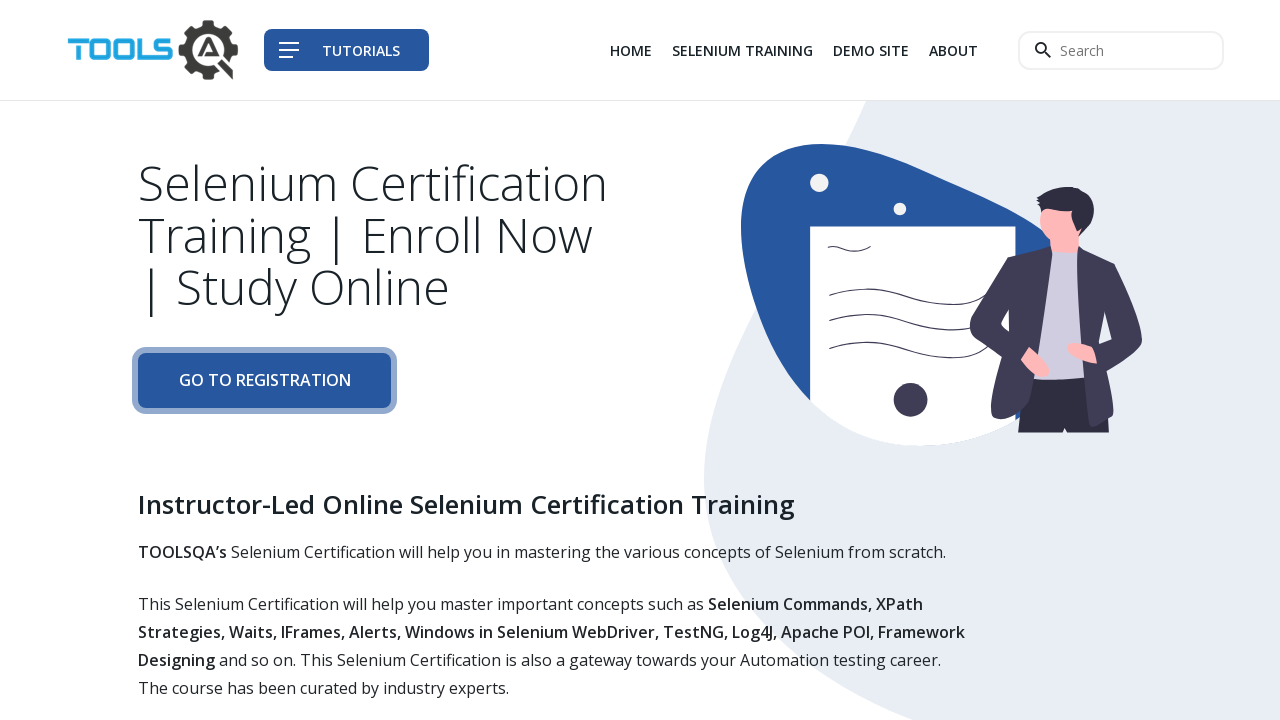

Clicked demo site link (third item in list) which opens in new tab/window at (871, 50) on div.col-auto li:nth-child(3) a
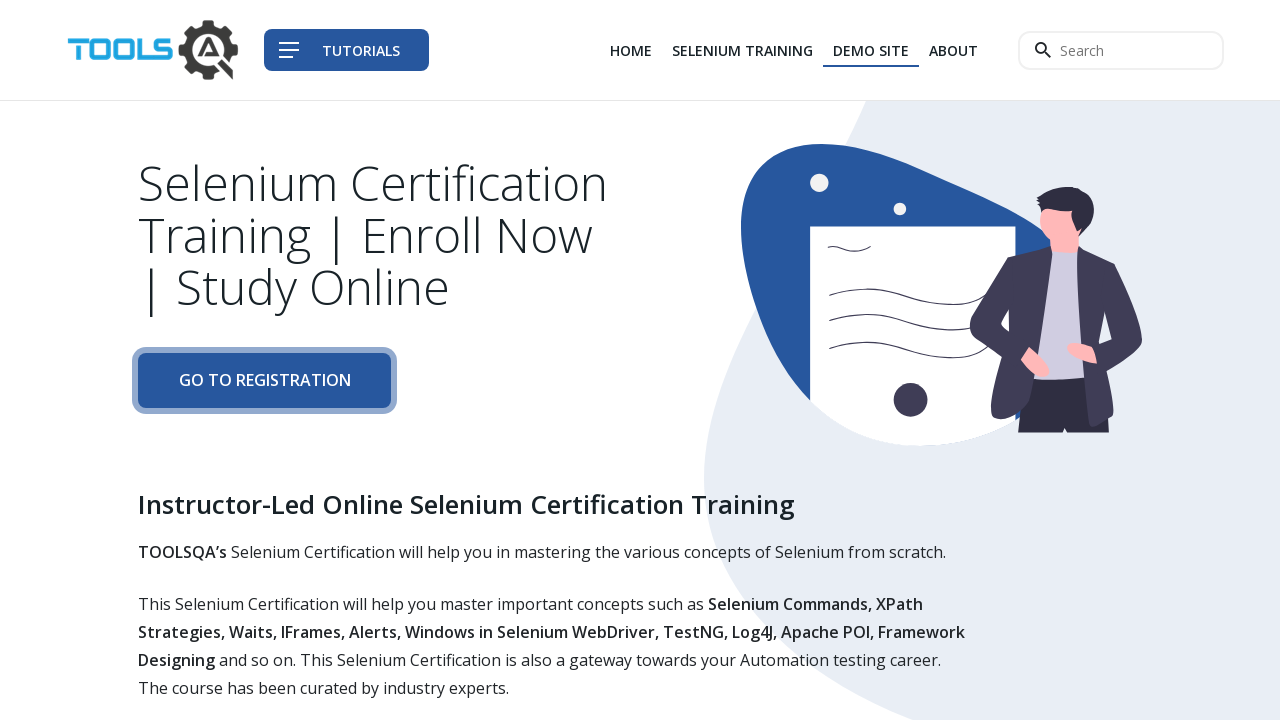

Switched to newly opened page/tab
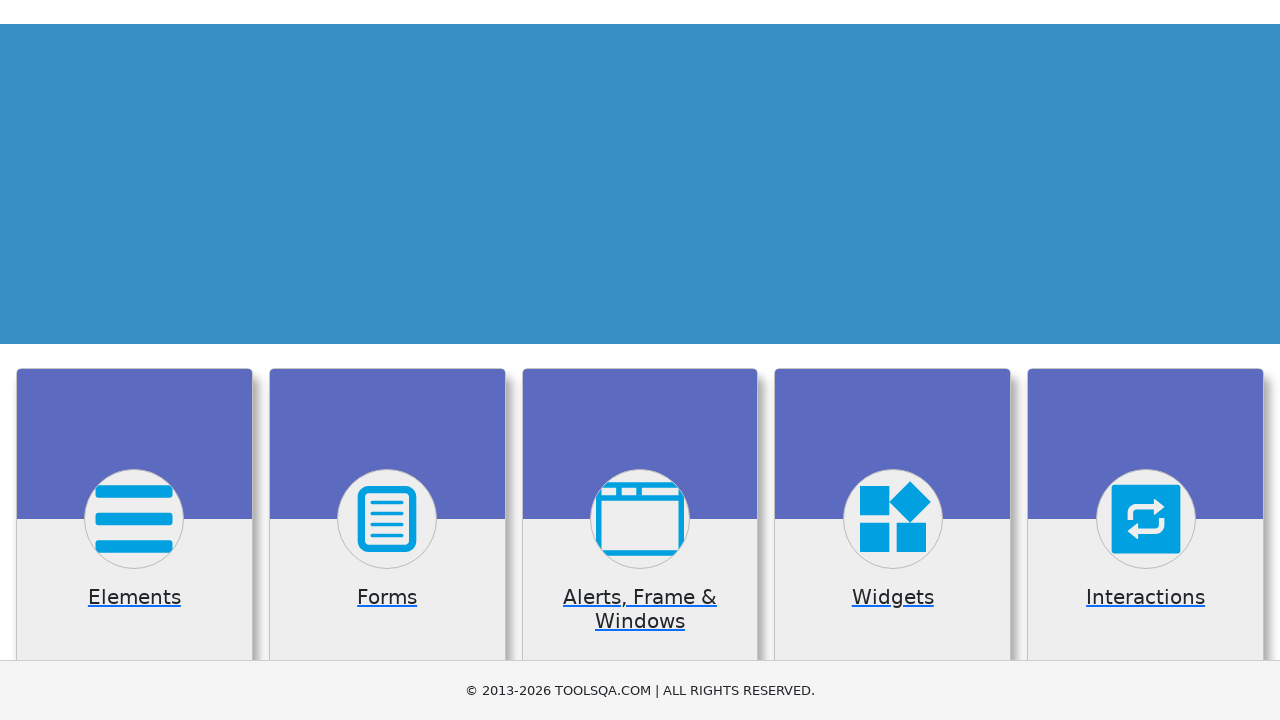

New page fully loaded
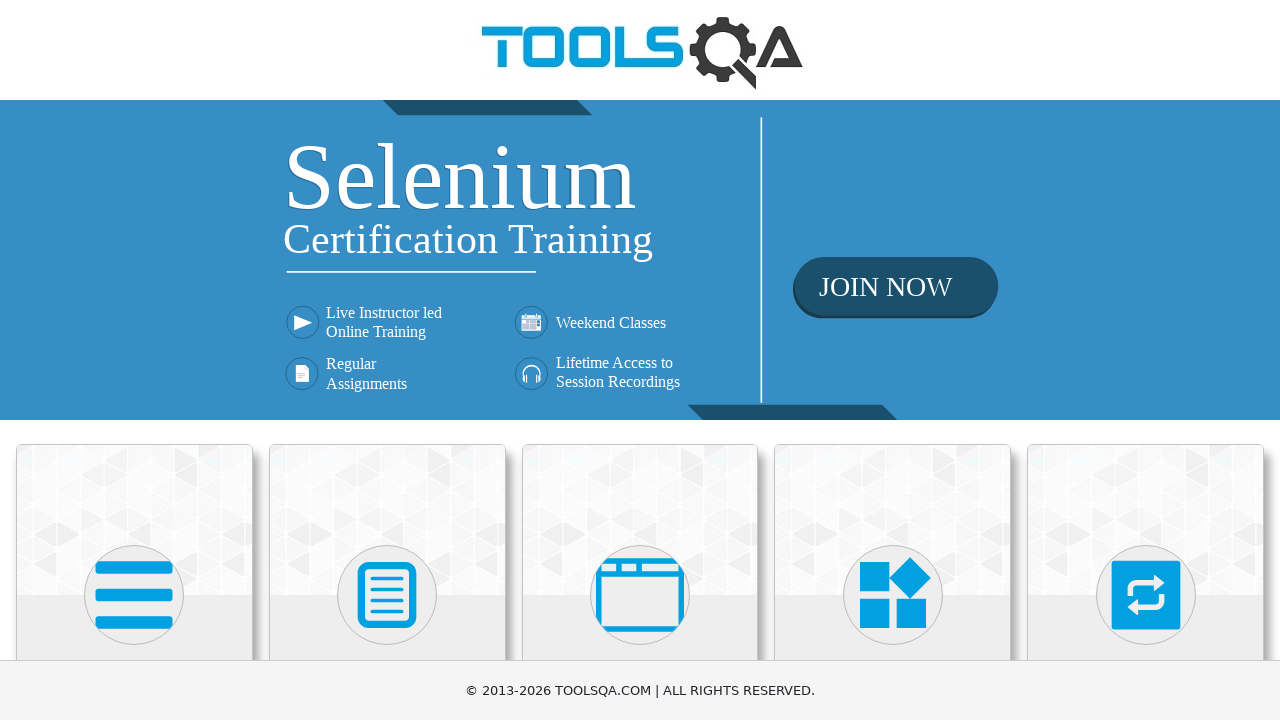

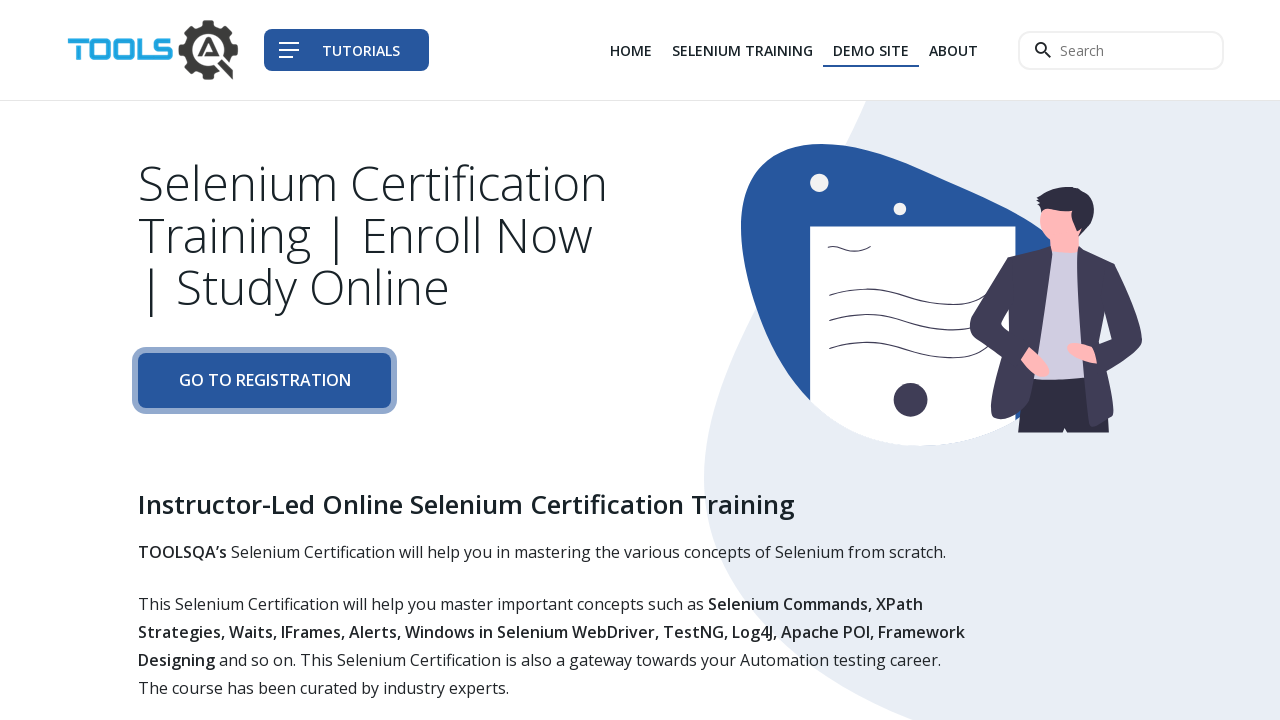